Navigates to OrangeHRM trial signup page and selects a country from the dropdown without using Select class

Starting URL: https://www.orangehrm.com/orangehrm-30-day-trial/

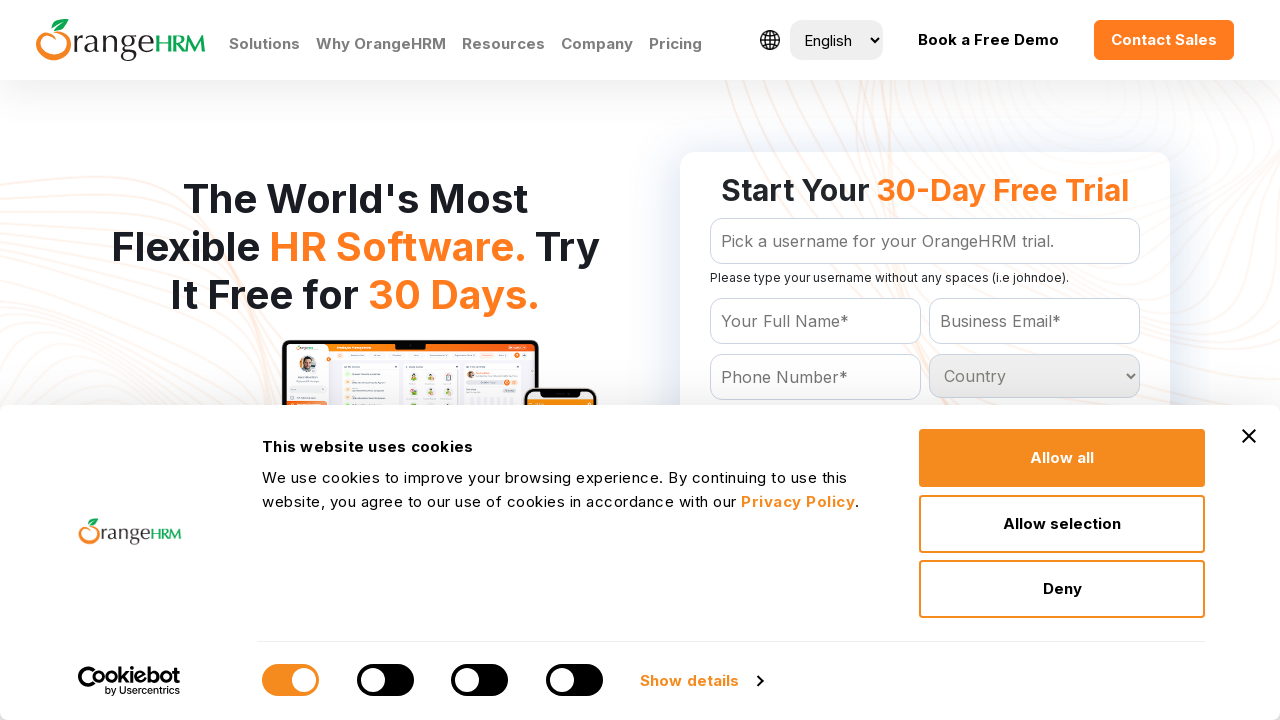

Navigated to OrangeHRM 30-day trial signup page
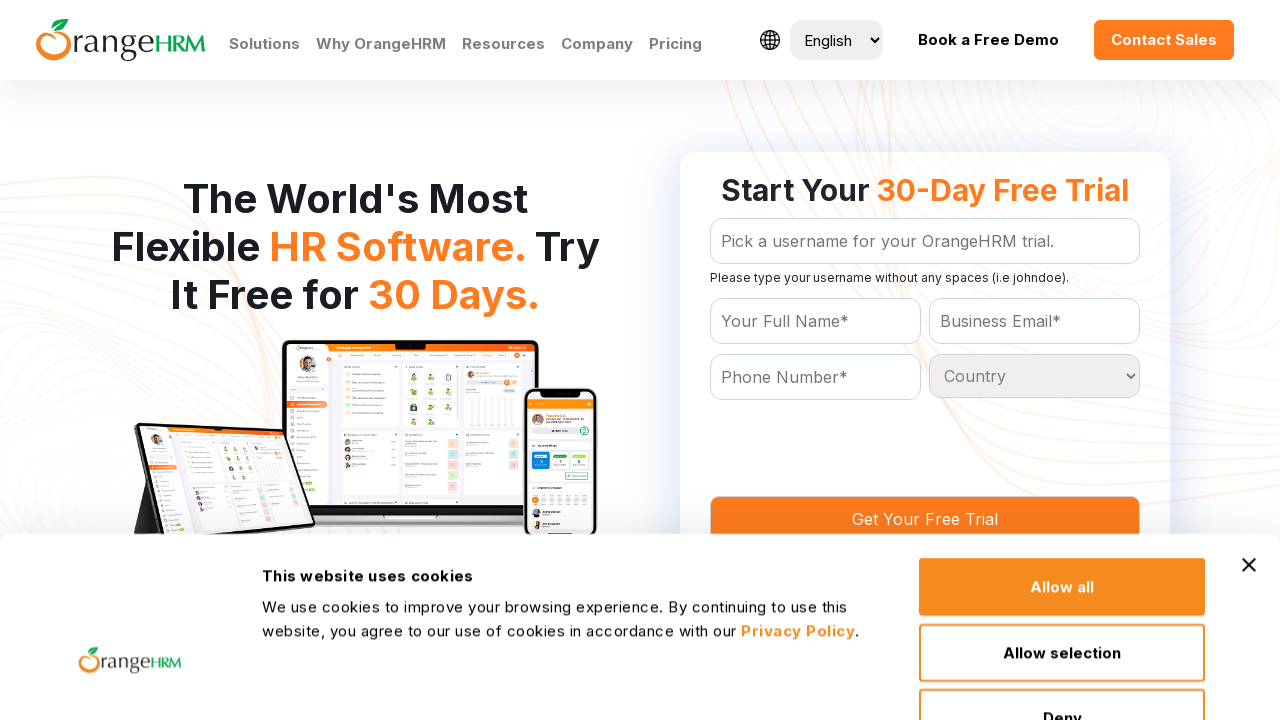

Located all country options in the dropdown
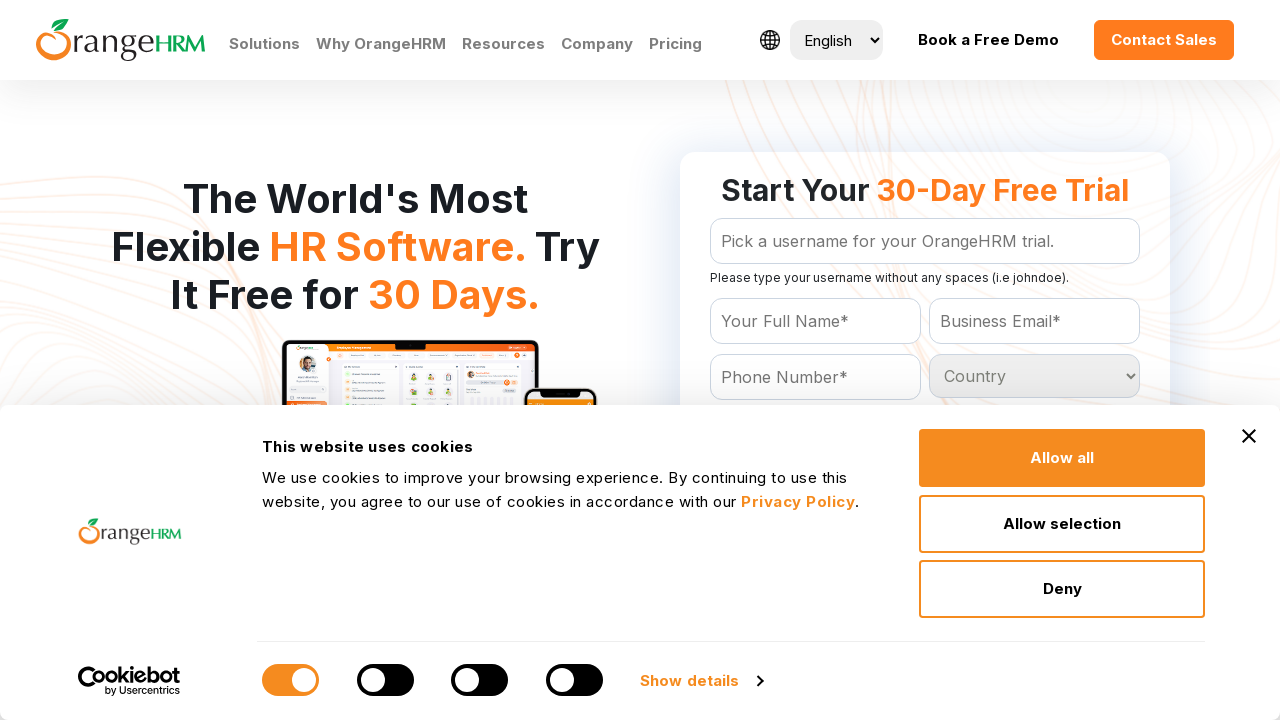

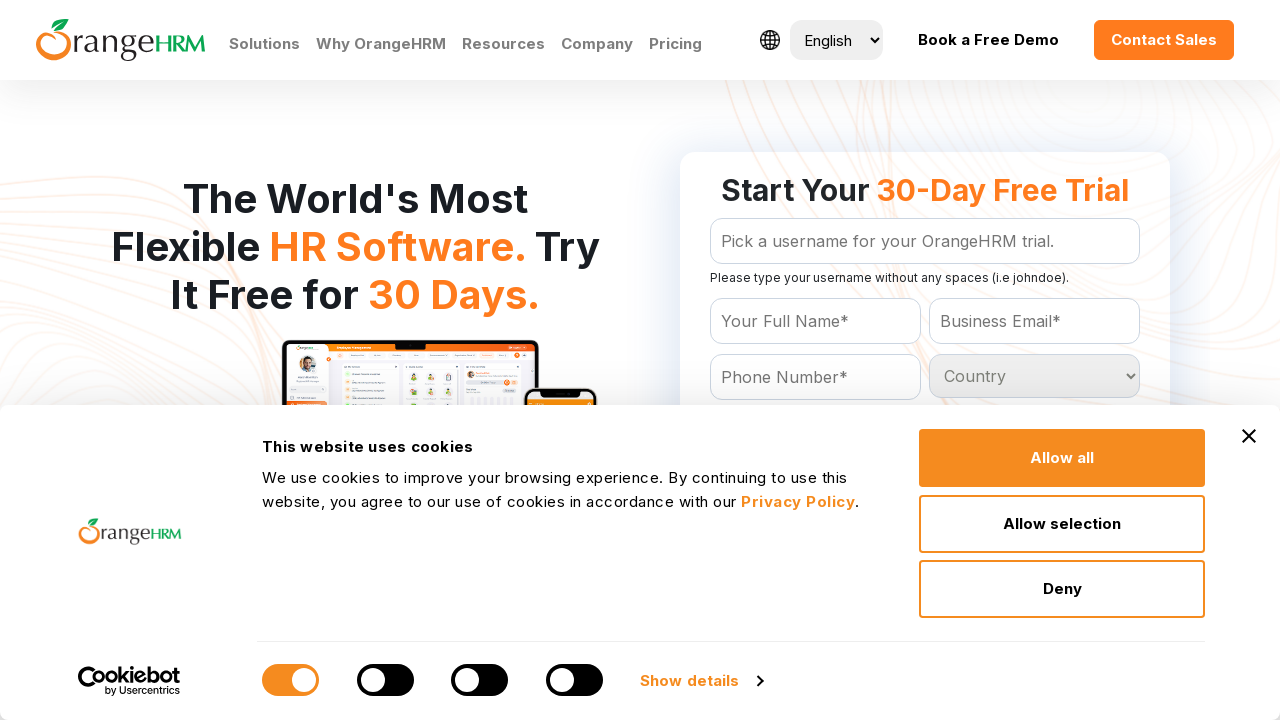